Tests opting out of A/B tests by navigating to the split test page, verifying the page shows an A/B test variation, then adding an opt-out cookie, refreshing, and verifying the page shows "No A/B Test"

Starting URL: http://the-internet.herokuapp.com/abtest

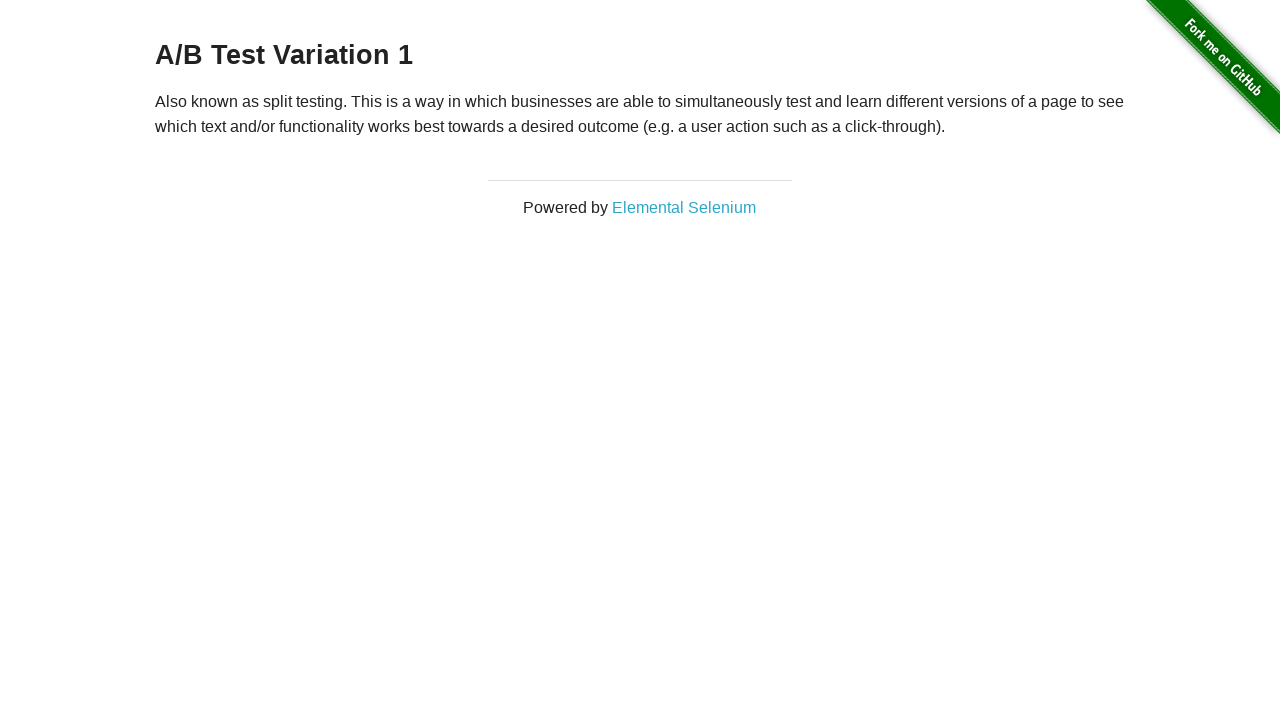

Located h3 heading element on split test page
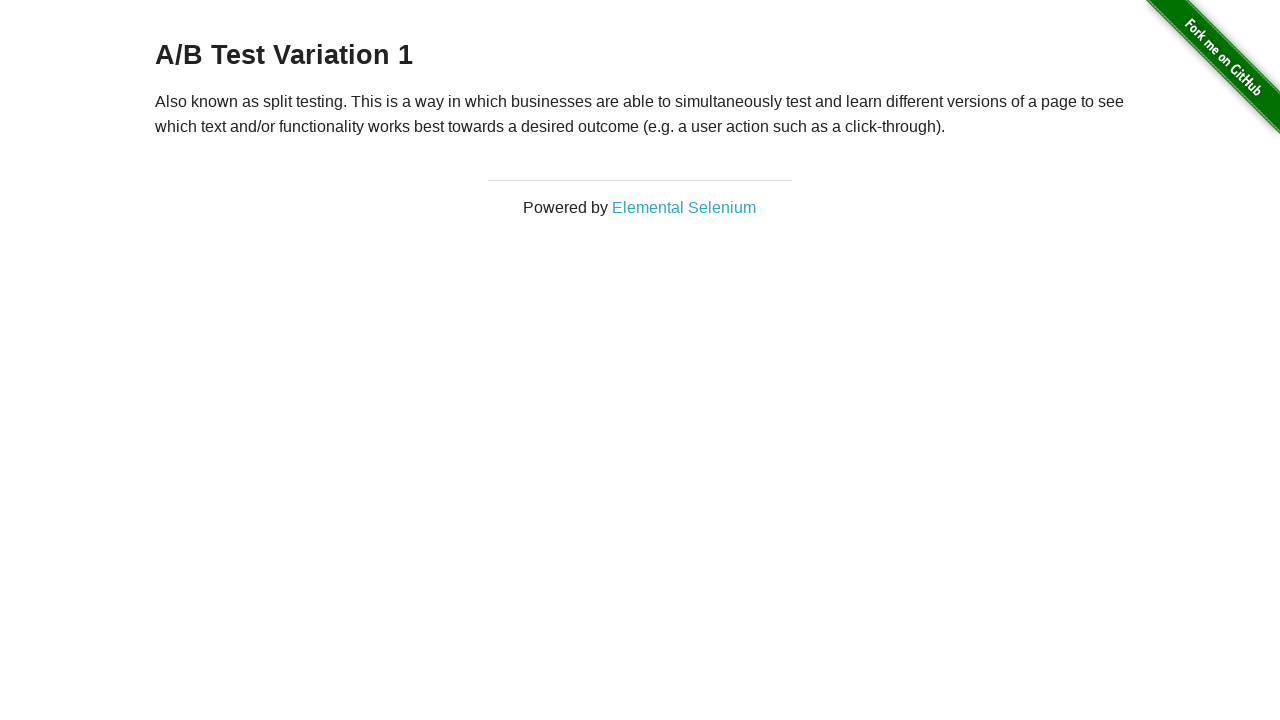

Retrieved heading text: 'A/B Test Variation 1'
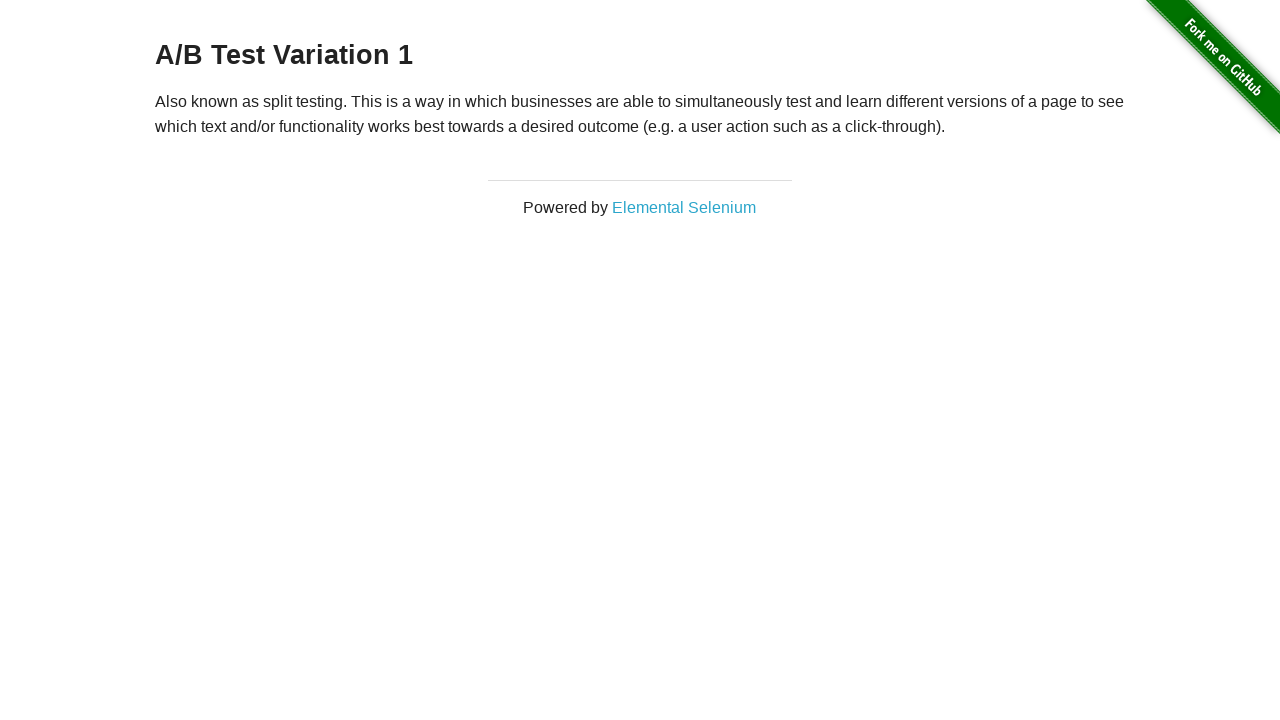

Verified page shows A/B test variation (Control or Variation 1)
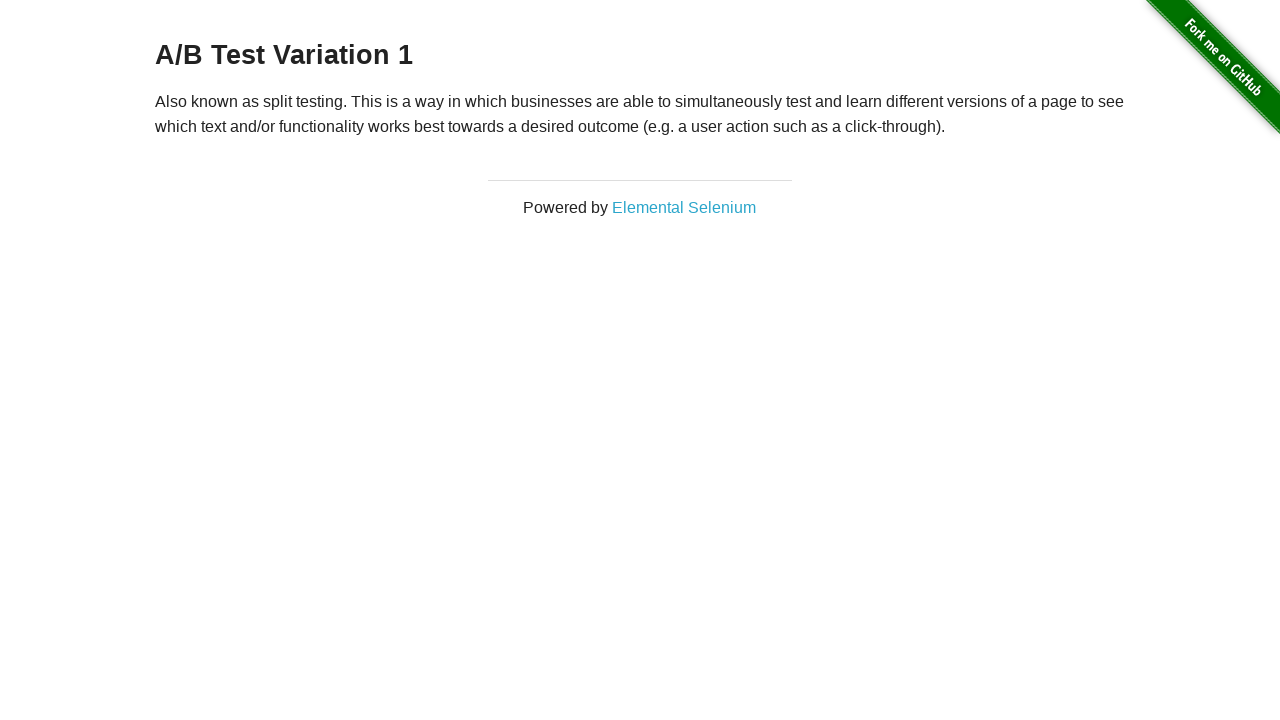

Added optimizelyOptOut cookie to context
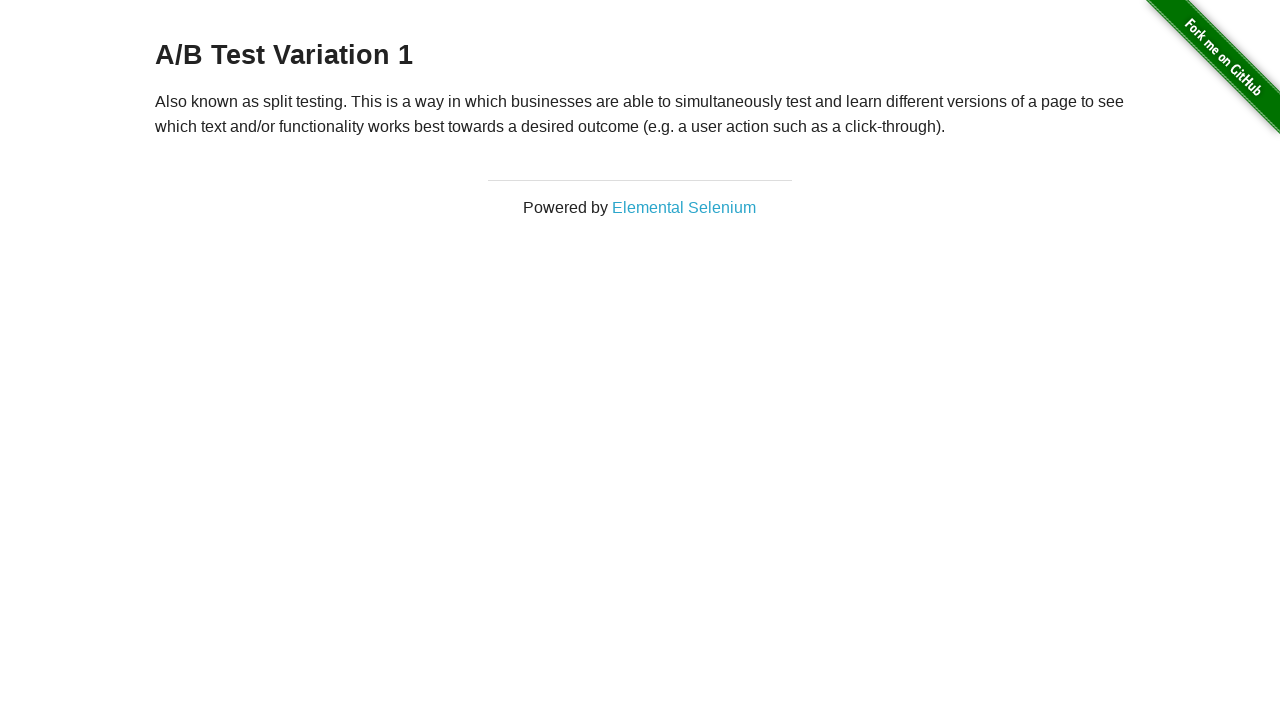

Reloaded page after adding opt-out cookie
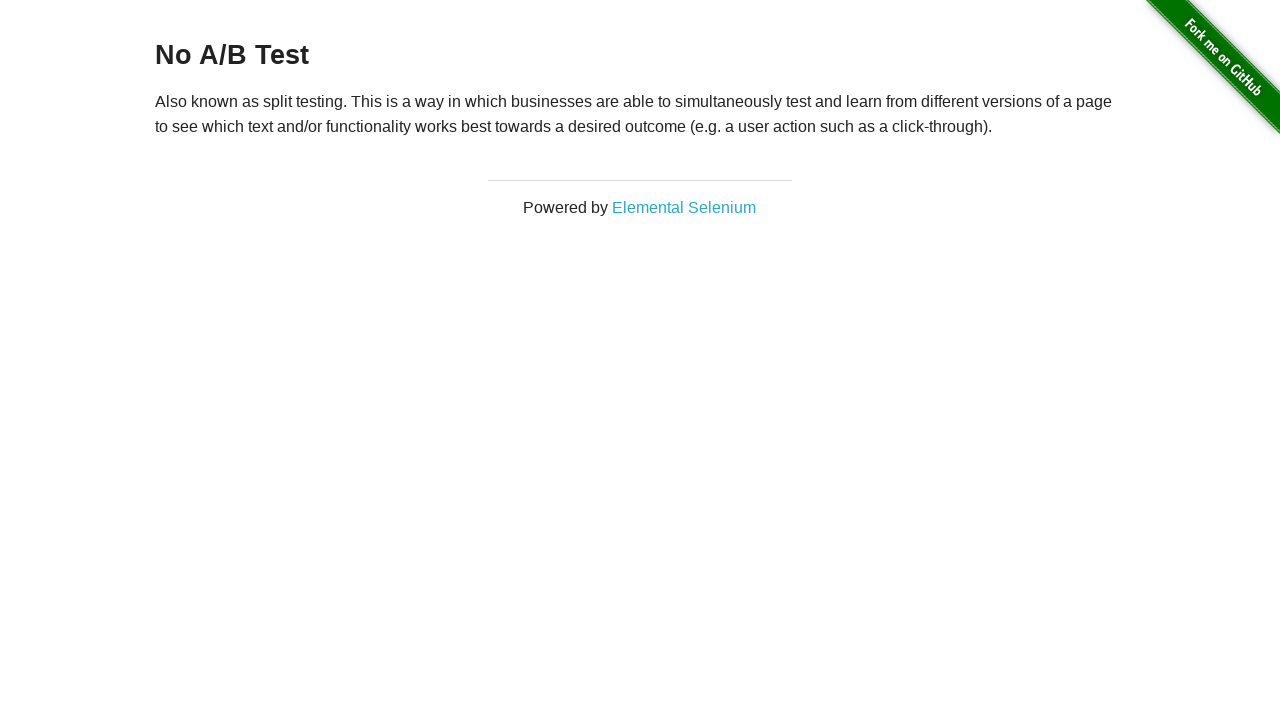

Retrieved heading text after refresh: 'No A/B Test'
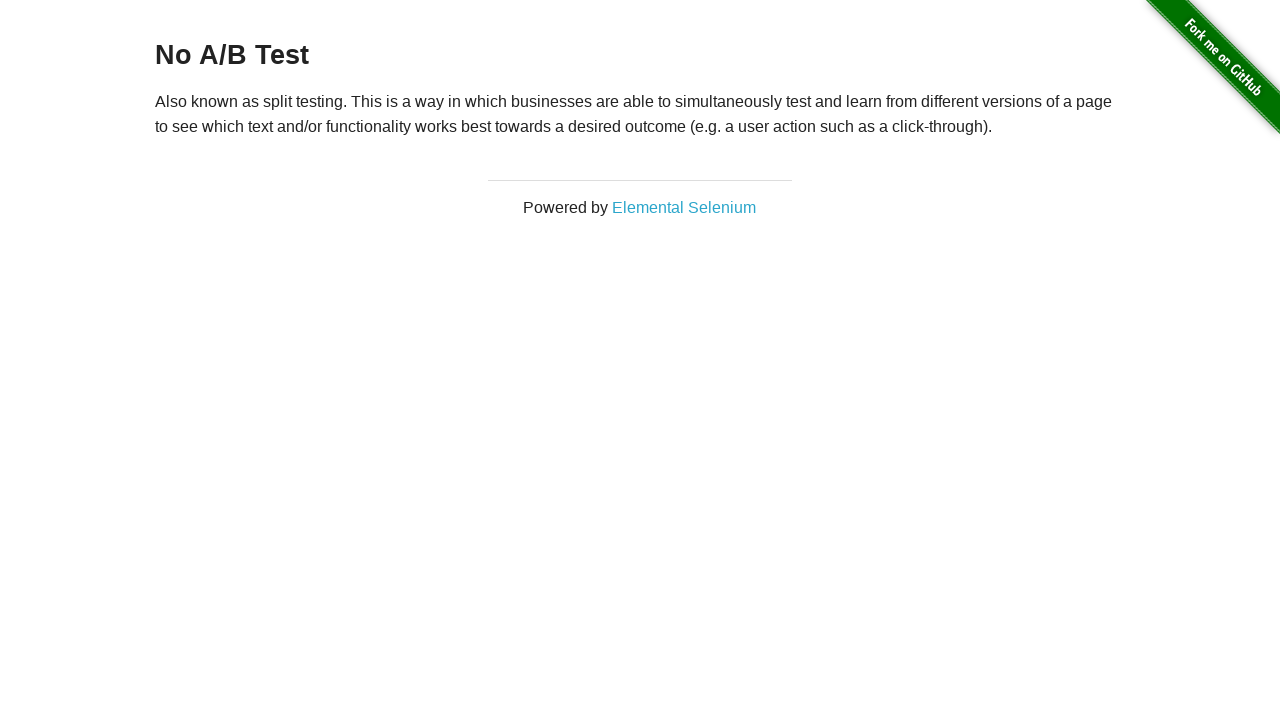

Verified page now displays 'No A/B Test' - opt-out cookie is working
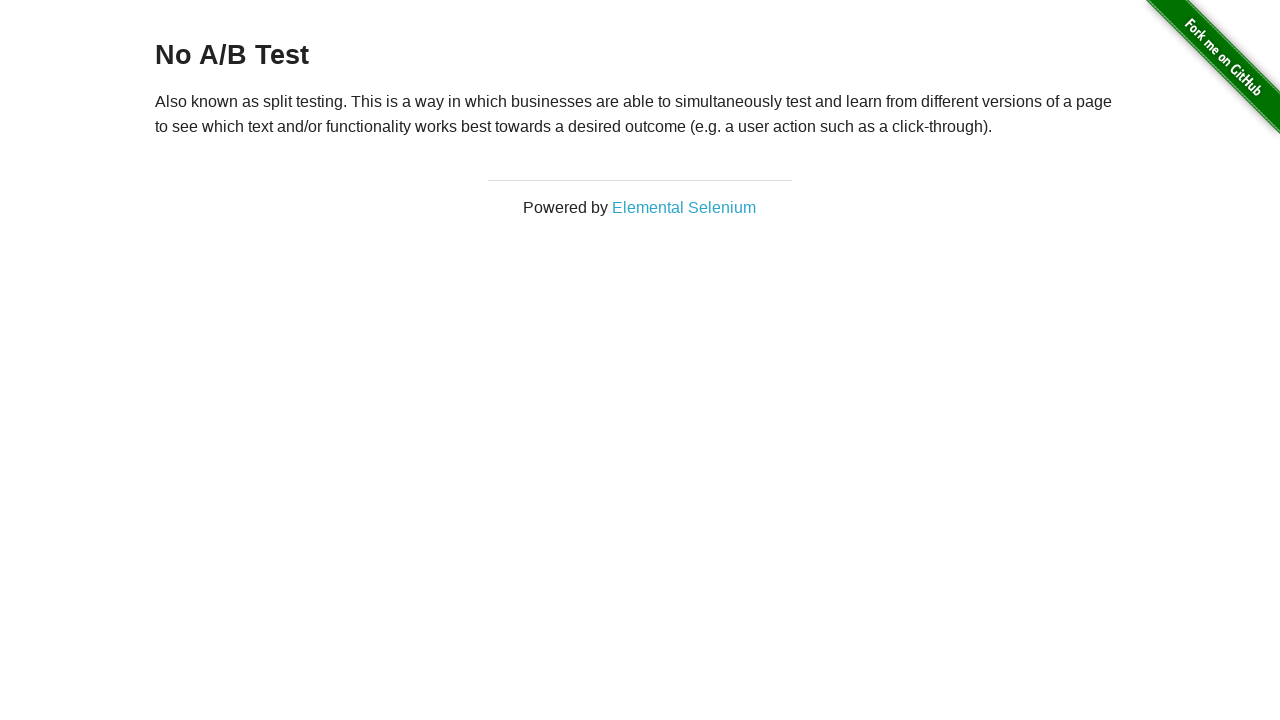

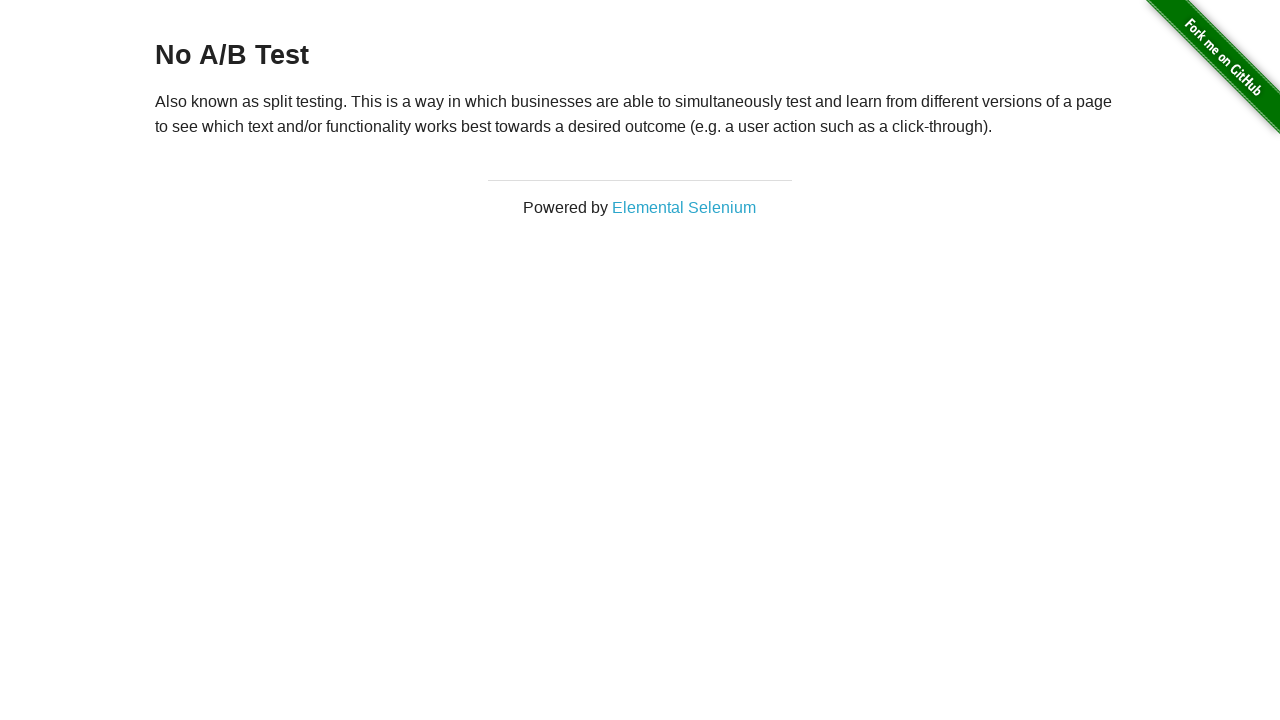